Navigates to the Y category page and verifies the number of languages starting with Y

Starting URL: https://www.99-bottles-of-beer.net/

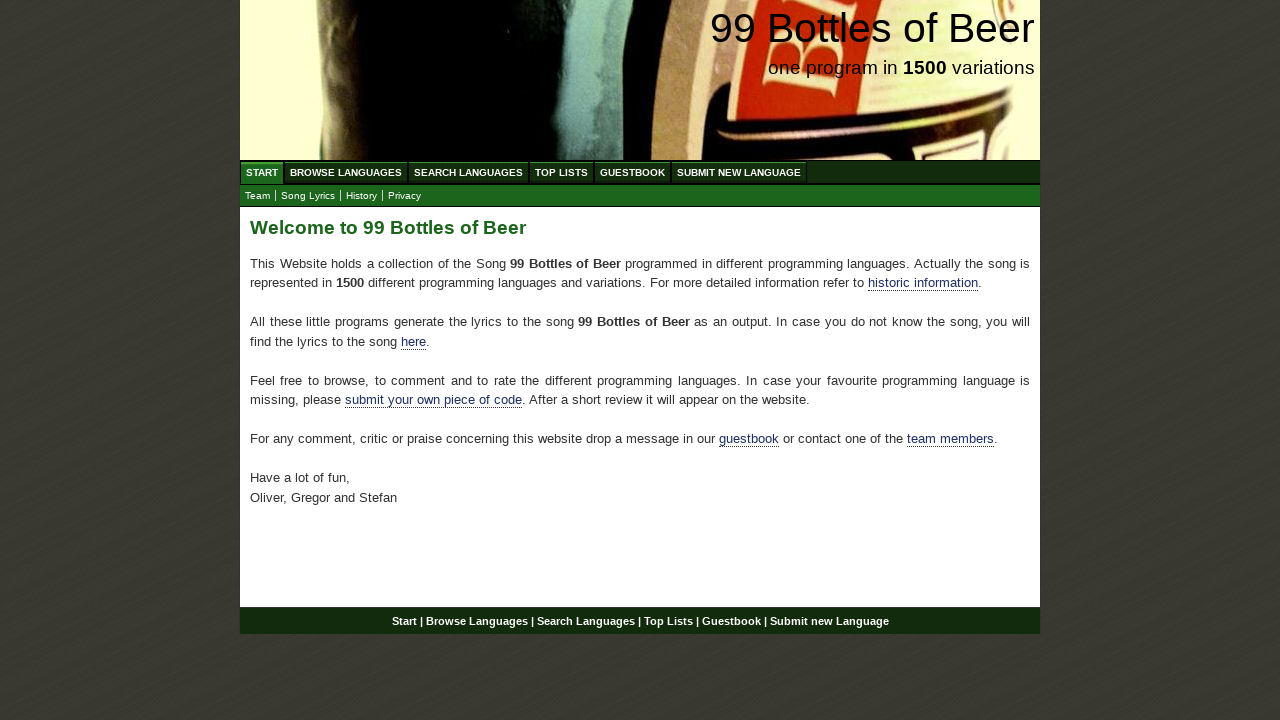

Clicked on Browse Languages menu at (346, 172) on text=Browse Languages
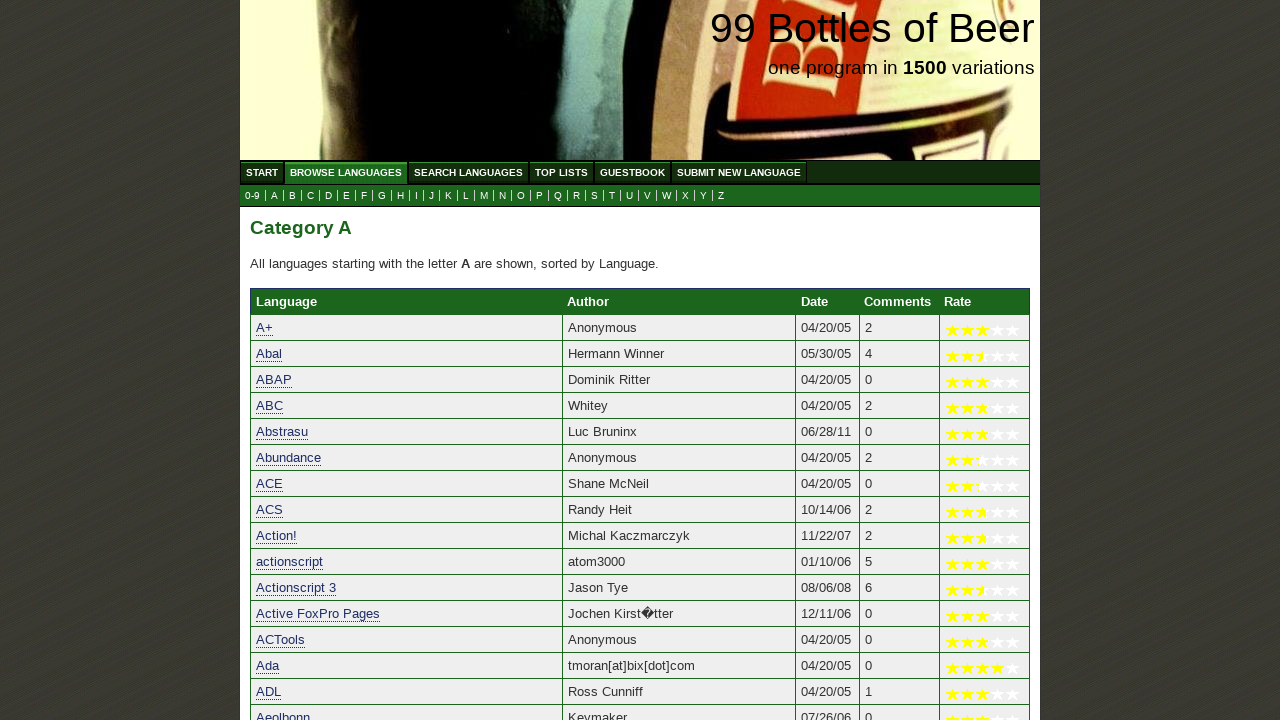

Clicked on Y category submenu at (704, 196) on a[href='y.html']
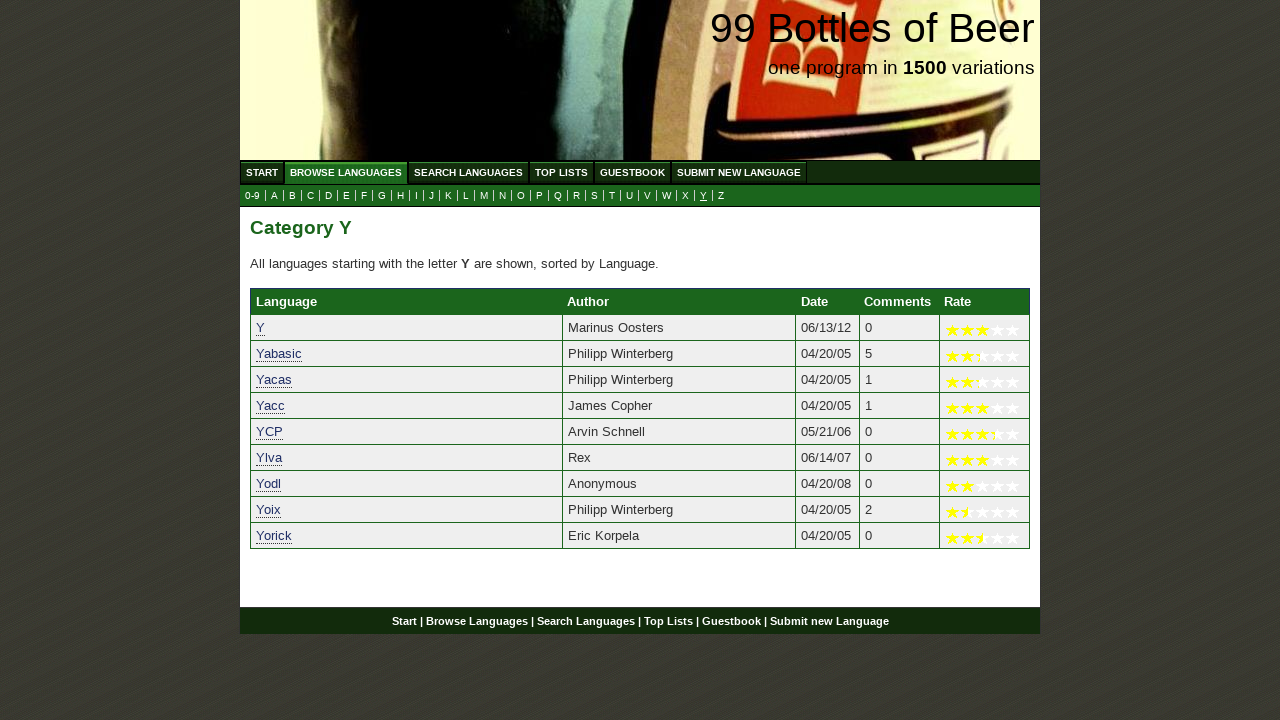

Languages table loaded on Y category page
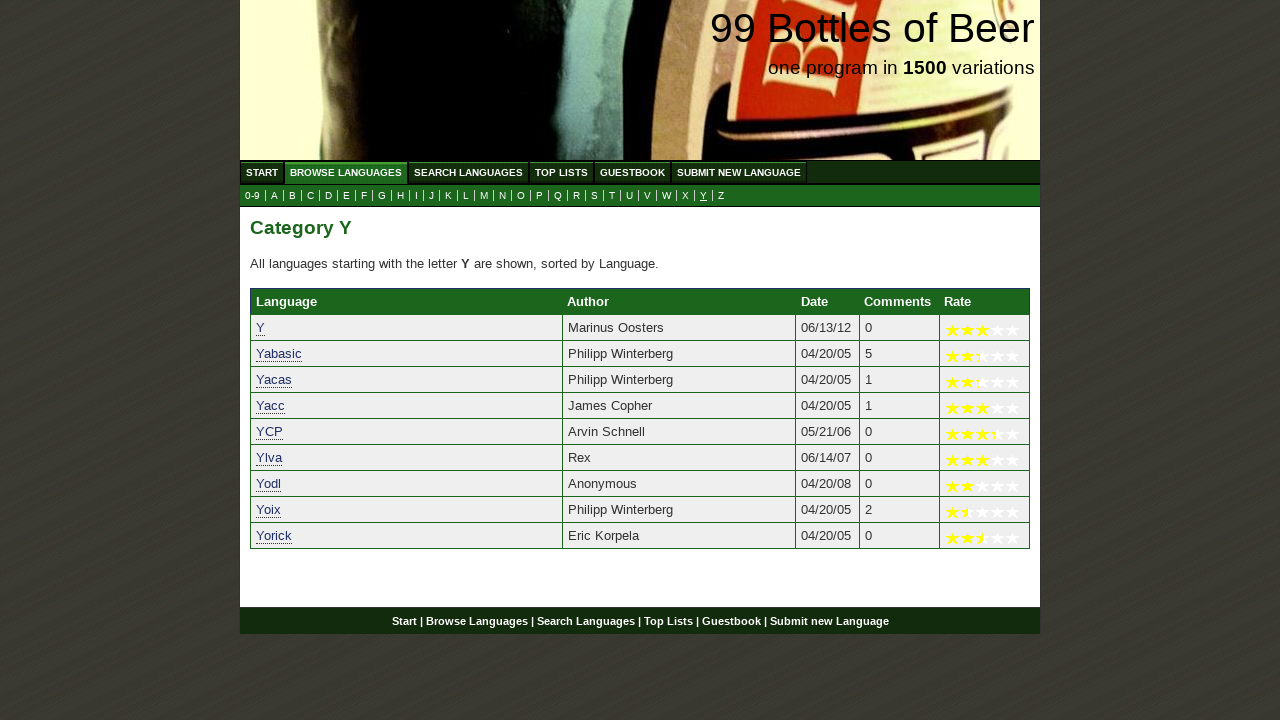

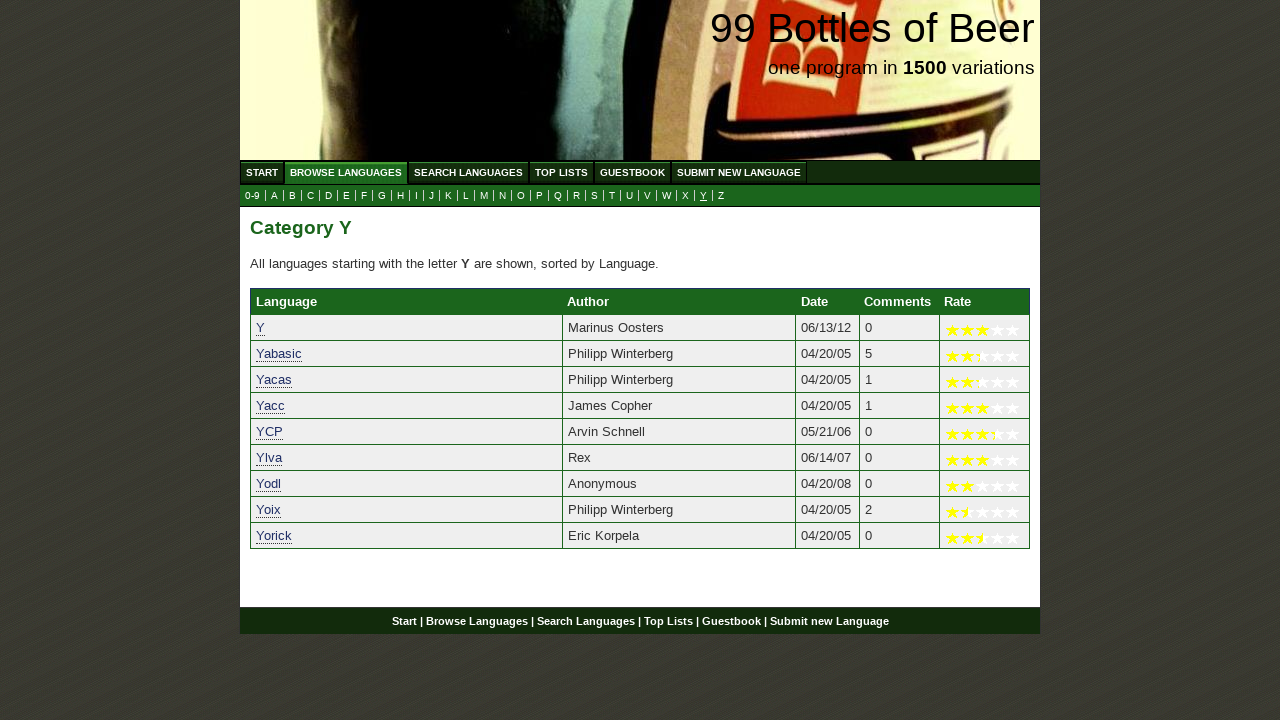